Navigates to the k6 browser test page and checks a checkbox element

Starting URL: https://test.k6.io/browser.php

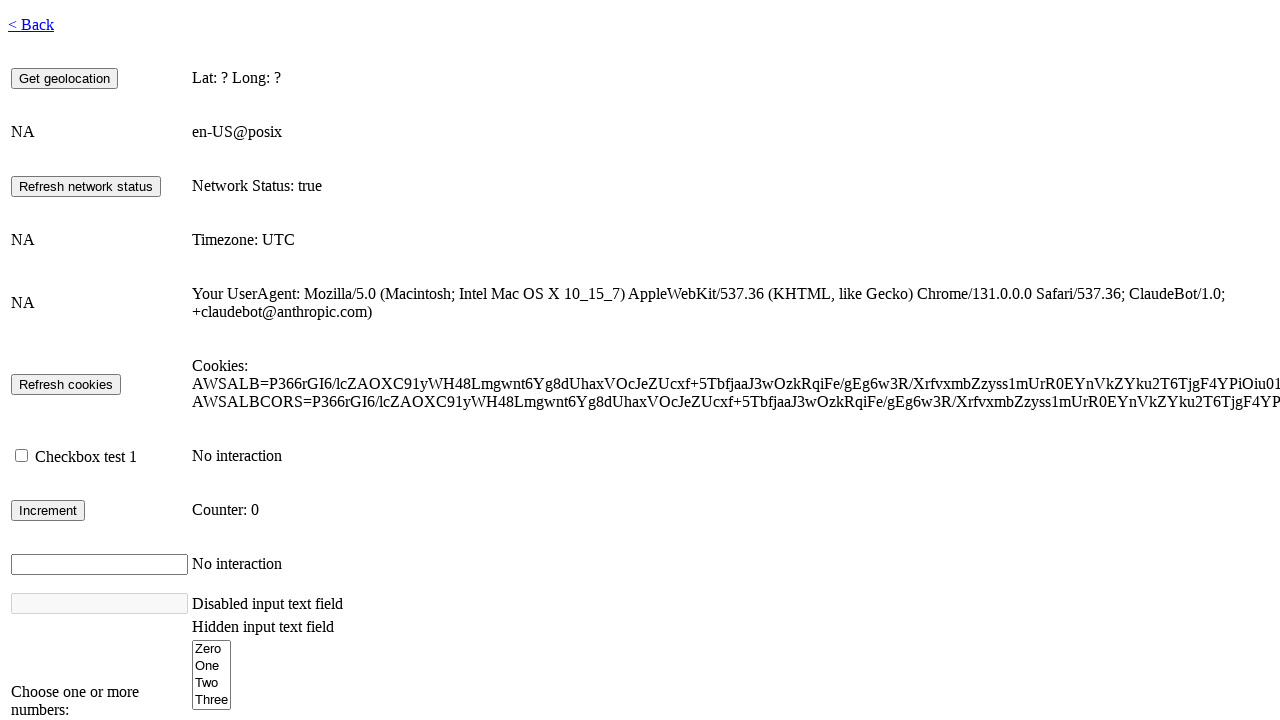

Waited for page to reach networkidle state
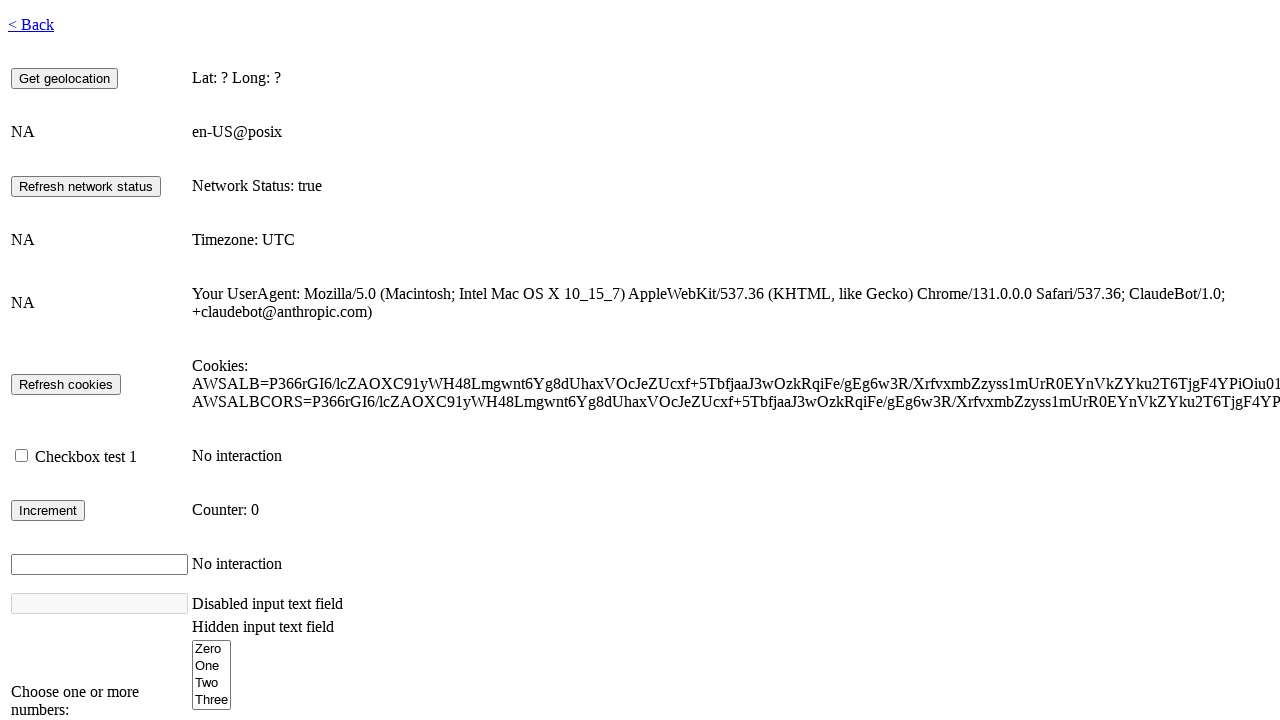

Checked the checkbox element with id 'checkbox1' at (22, 456) on #checkbox1
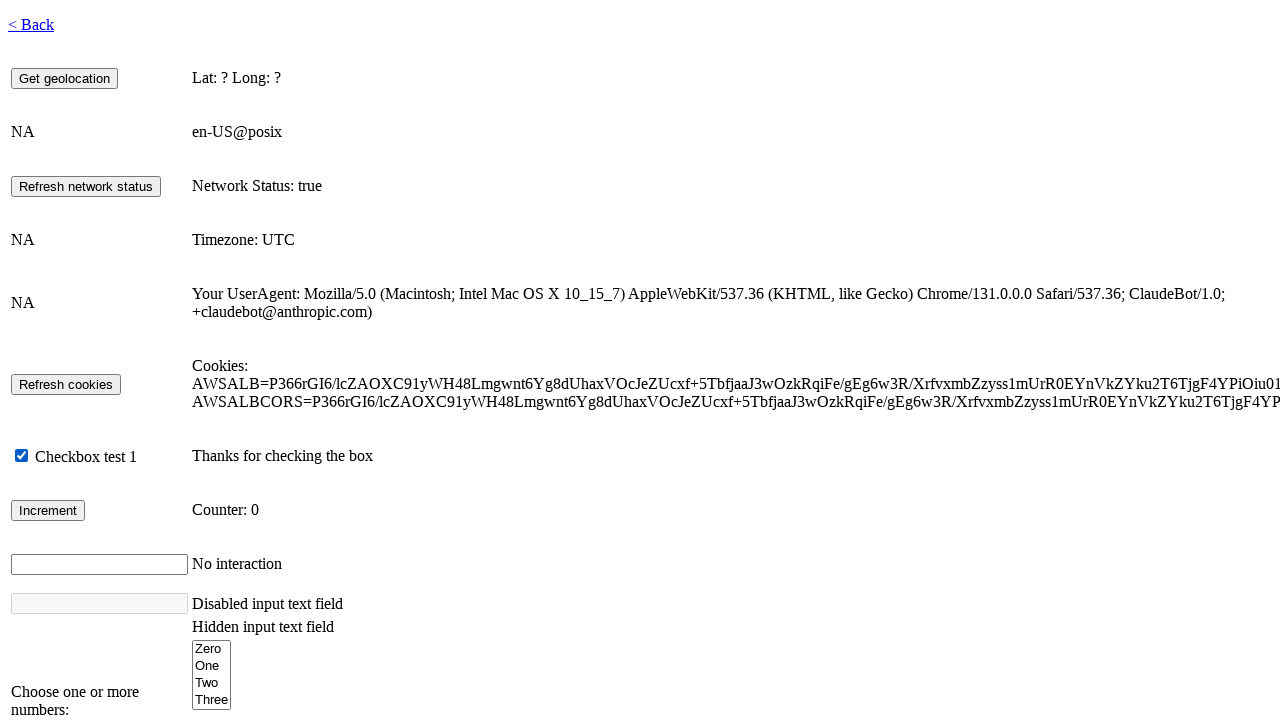

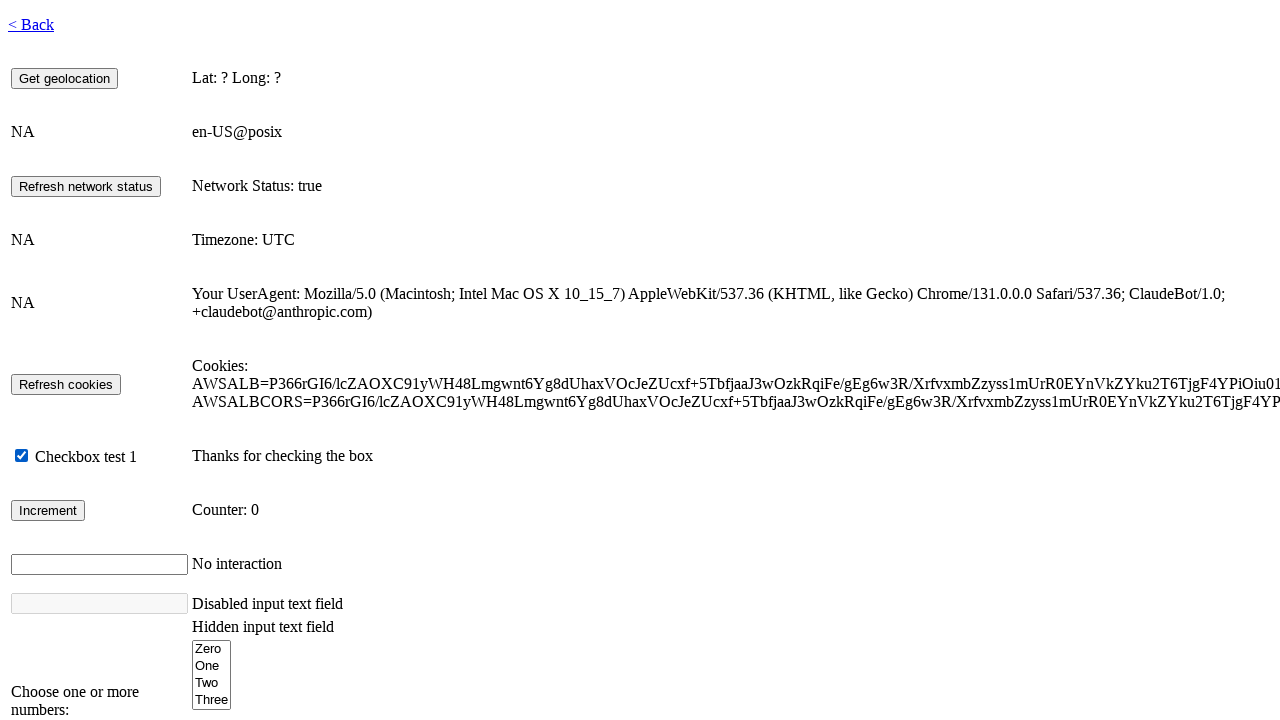